Tests that registration fails when username is empty.

Starting URL: https://anatoly-karpovich.github.io/demo-login-form/

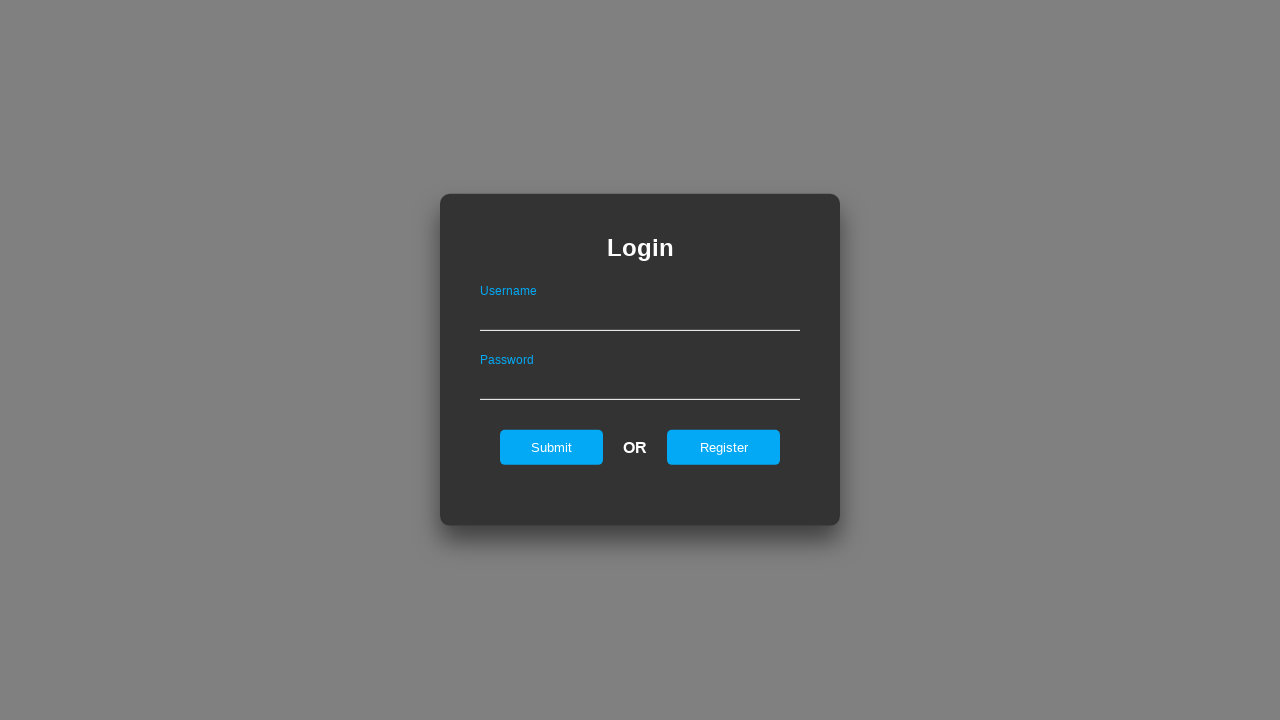

Clicked register link to navigate to registration form at (724, 447) on #registerOnLogin
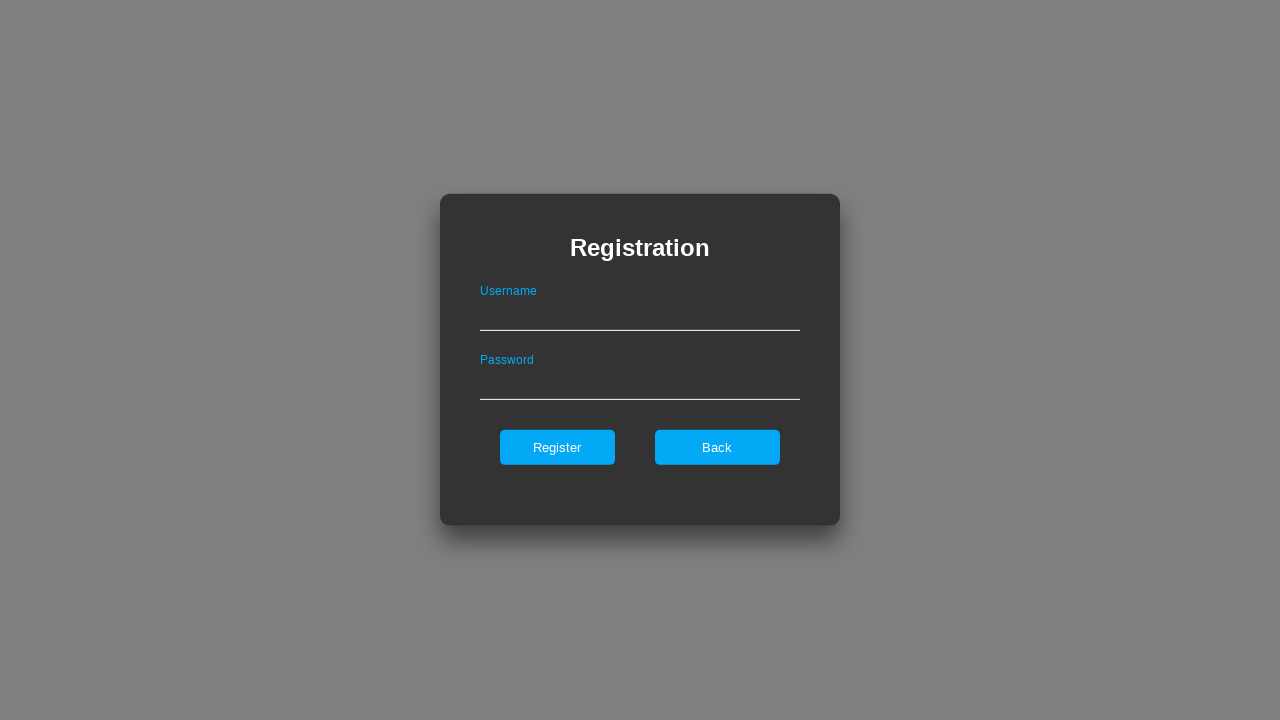

Filled username field with empty string on #userNameOnRegister
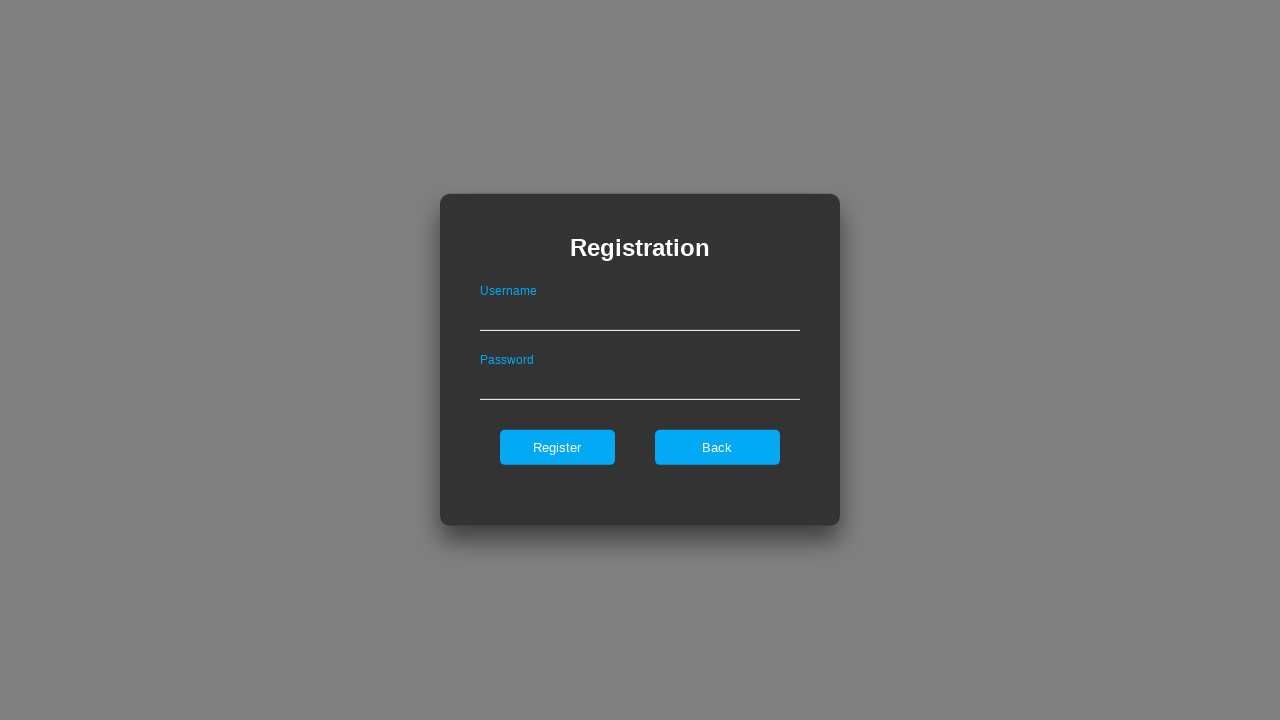

Filled password field with '111111Qq' on #passwordOnRegister
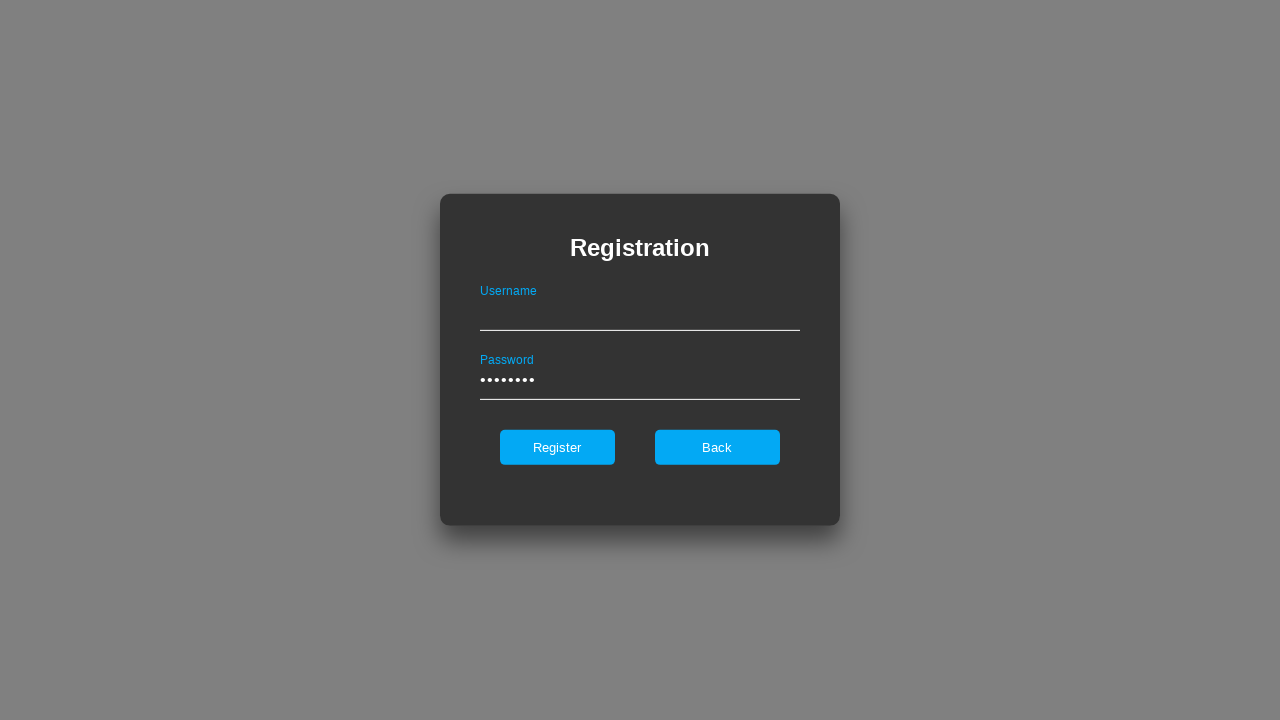

Clicked register button at (557, 447) on #register
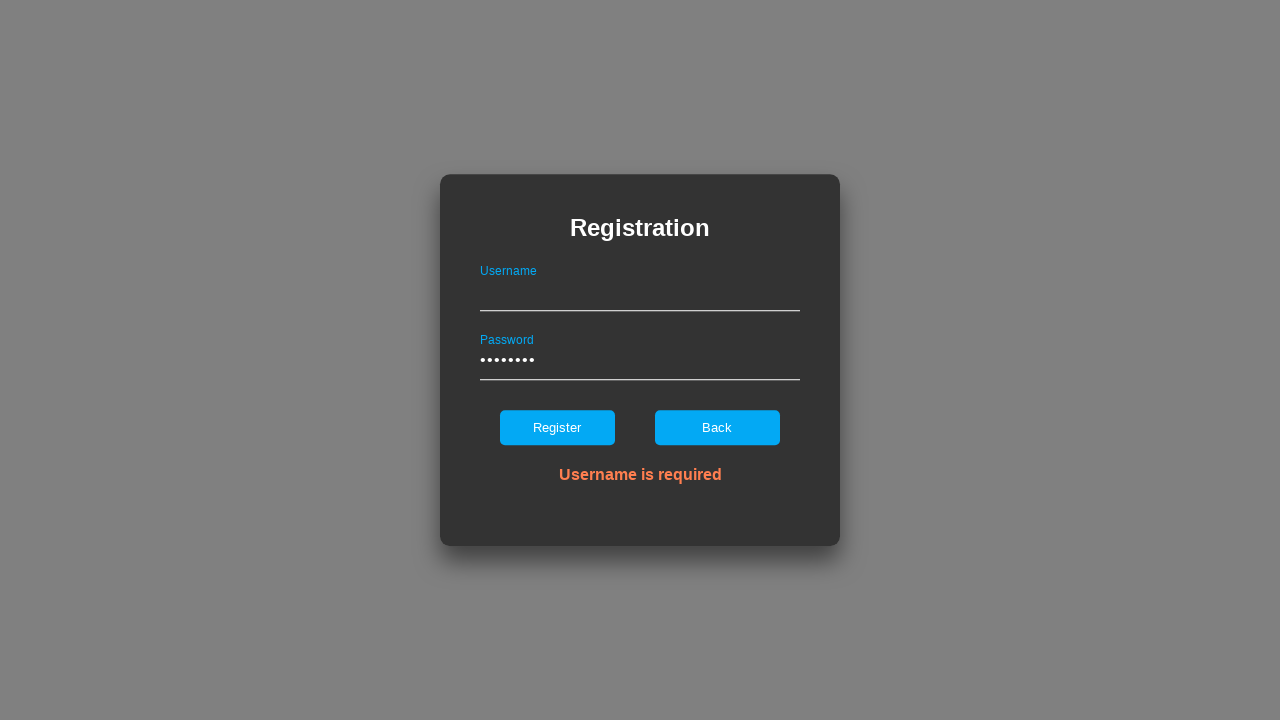

Error notification appeared confirming registration failed with empty username
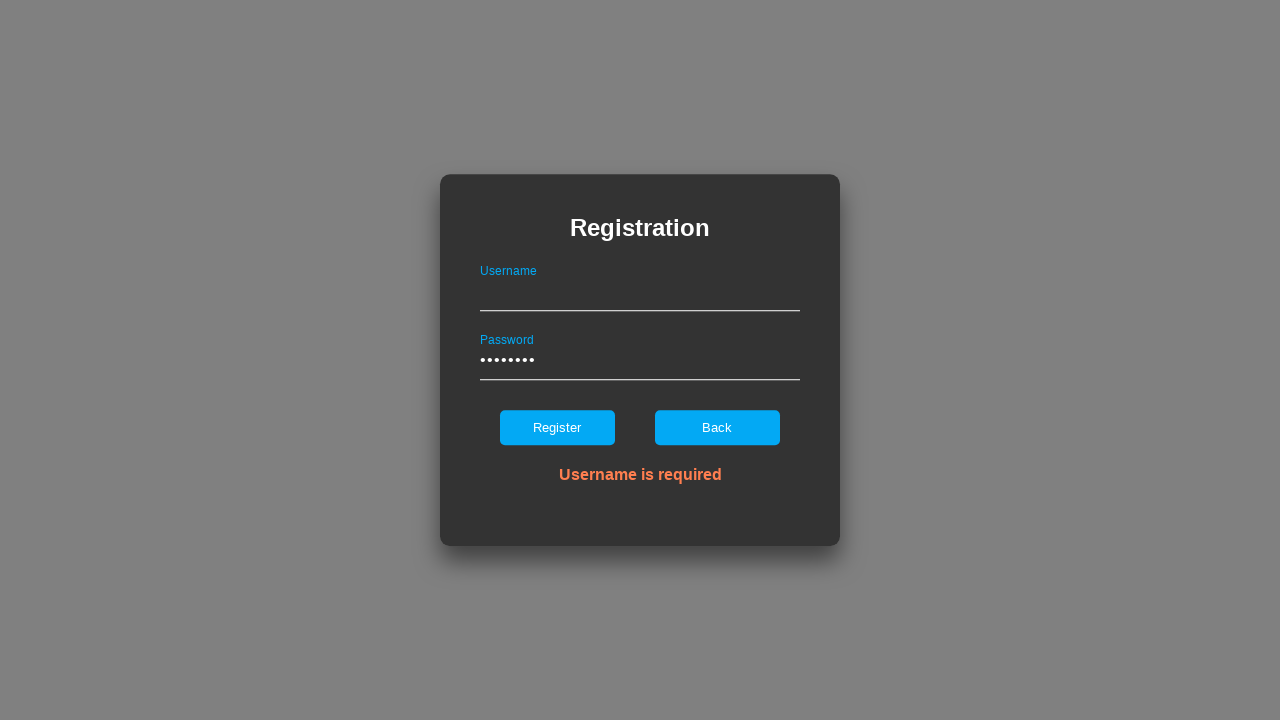

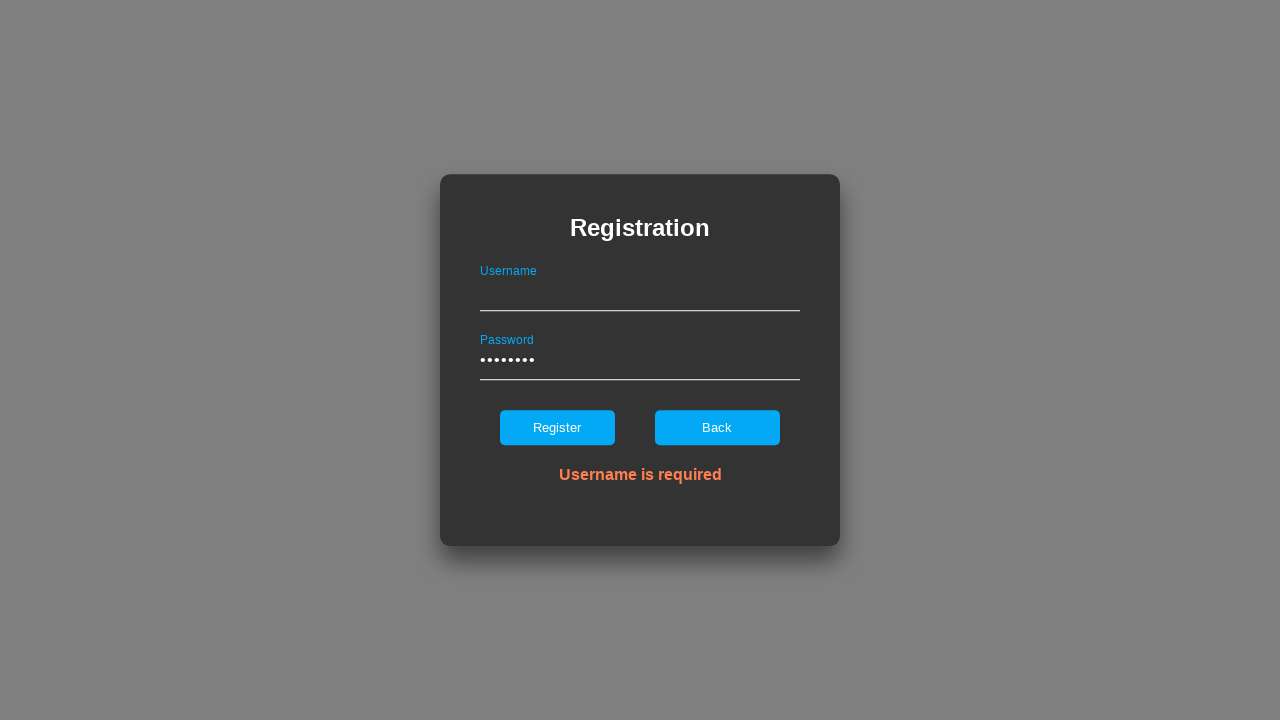